Navigates to the automation page and retrieves various driver-level properties like window handle, page source, title, and URL for verification purposes.

Starting URL: https://ultimateqa.com/automation/

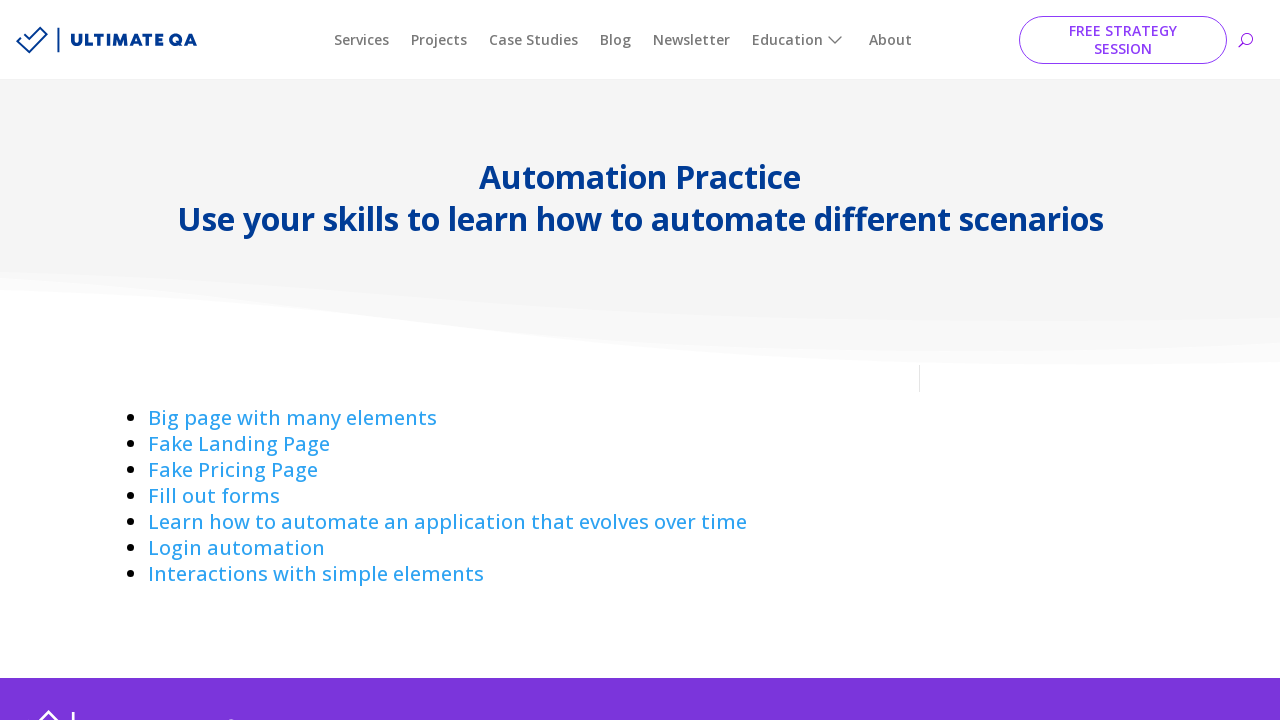

Navigated to Ultimate QA automation page
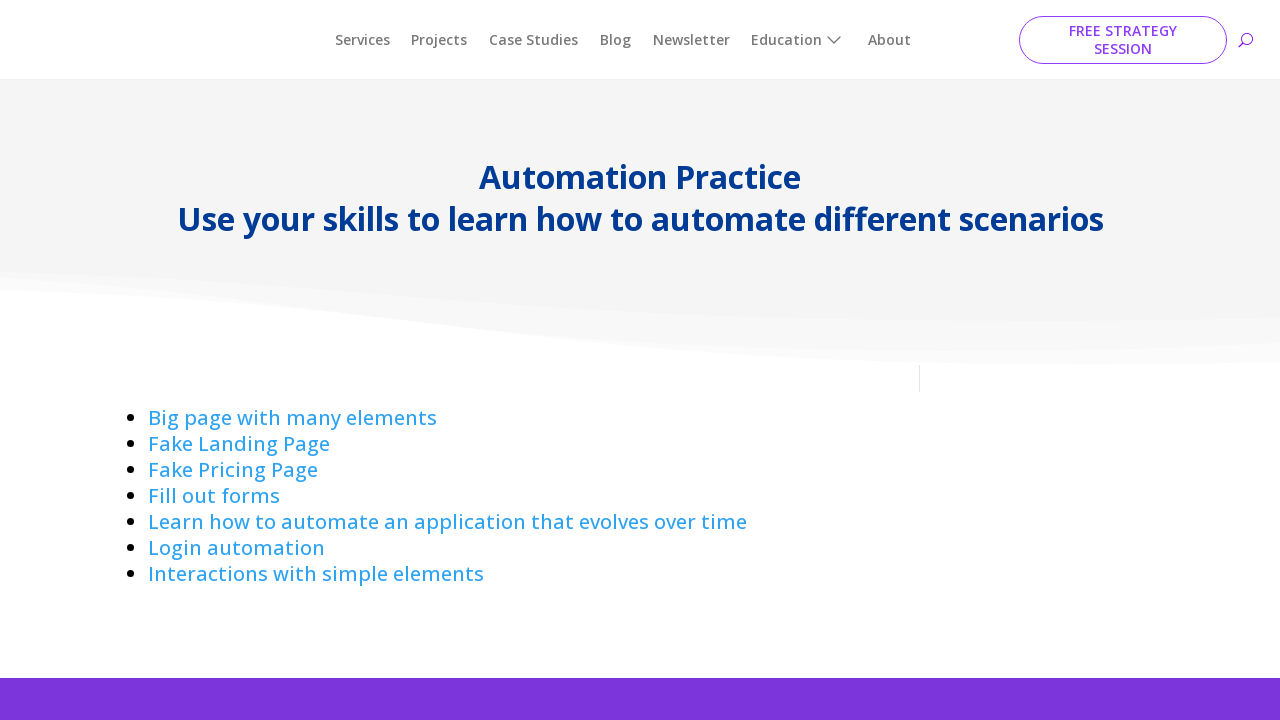

Page DOM content loaded
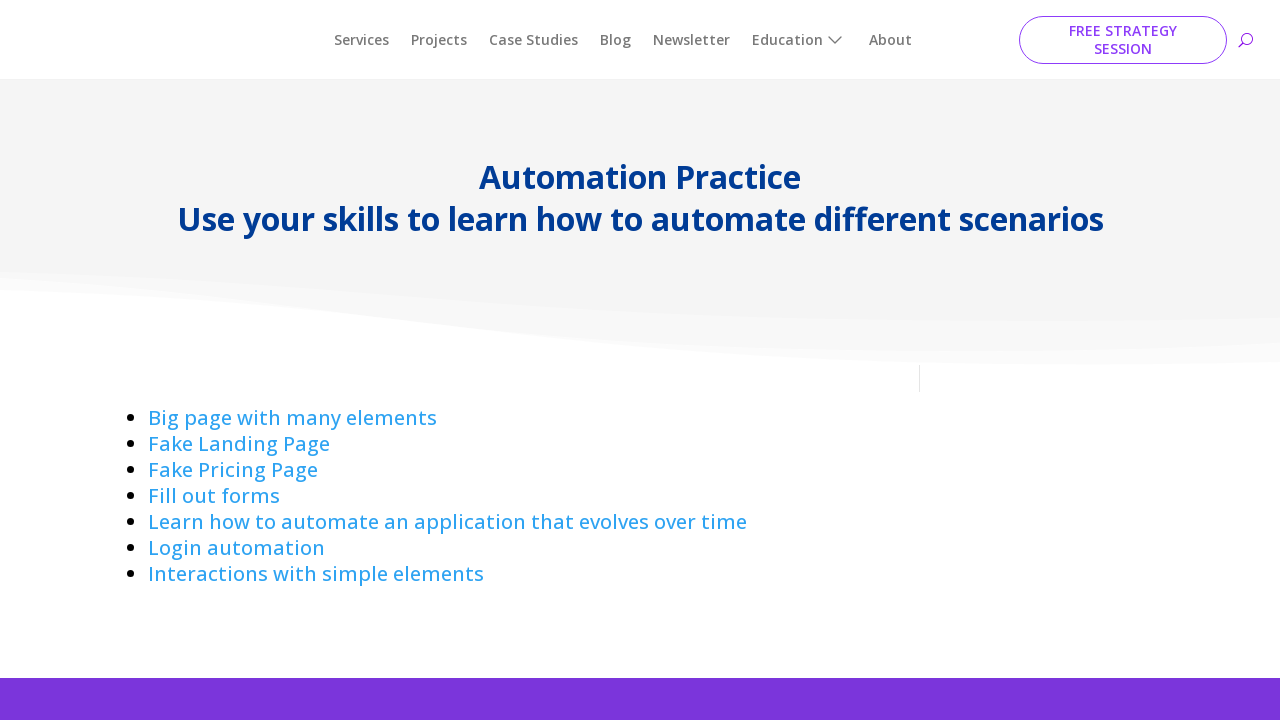

Retrieved page title: Automation Practice - Ultimate QA
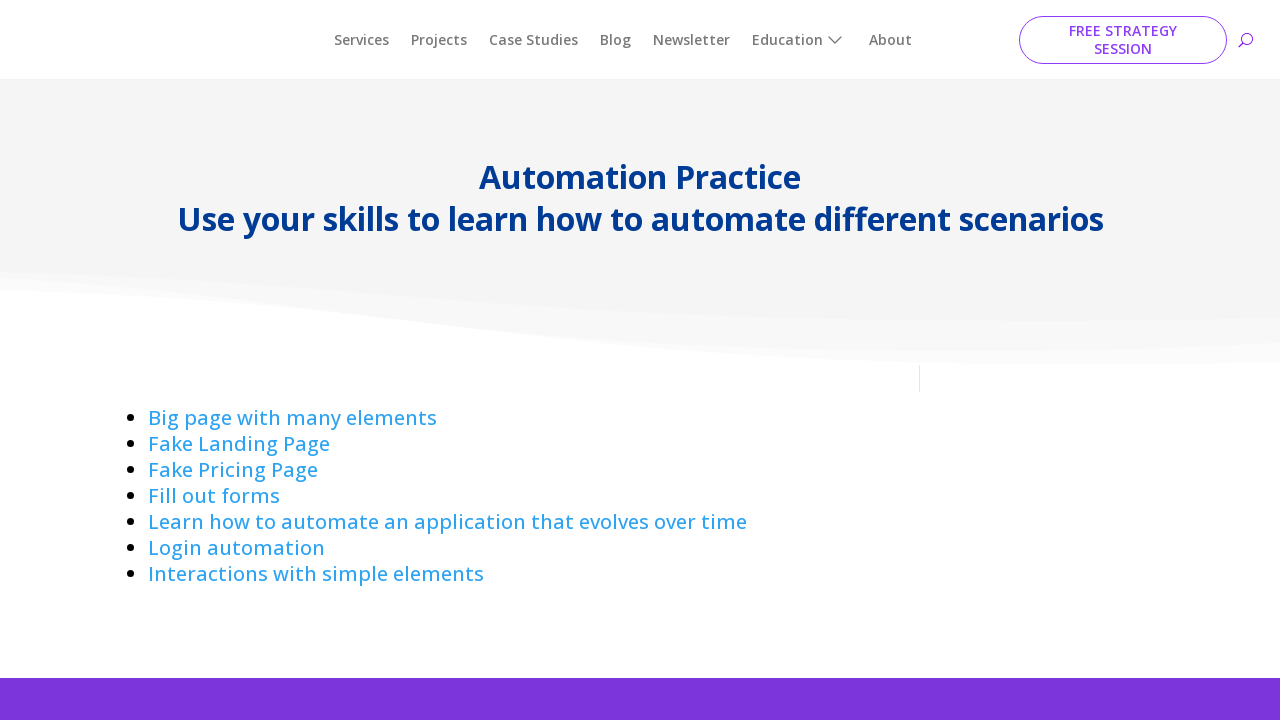

Retrieved current URL: https://ultimateqa.com/automation/
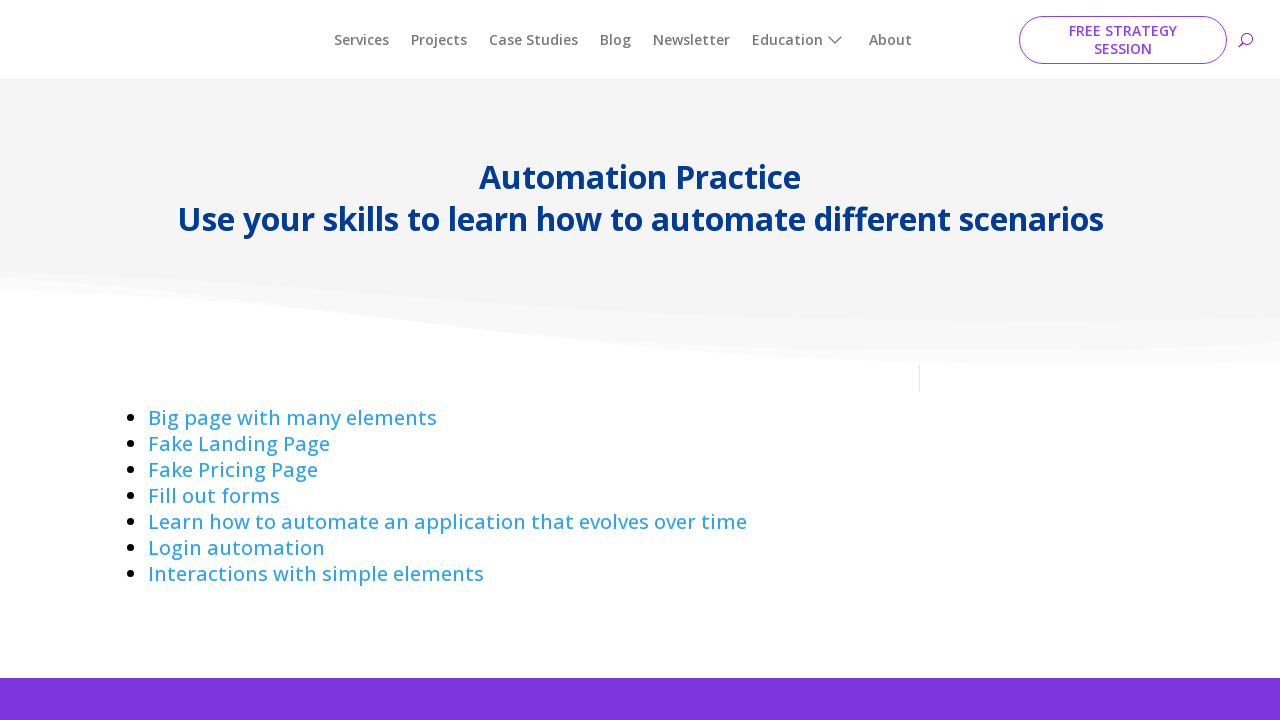

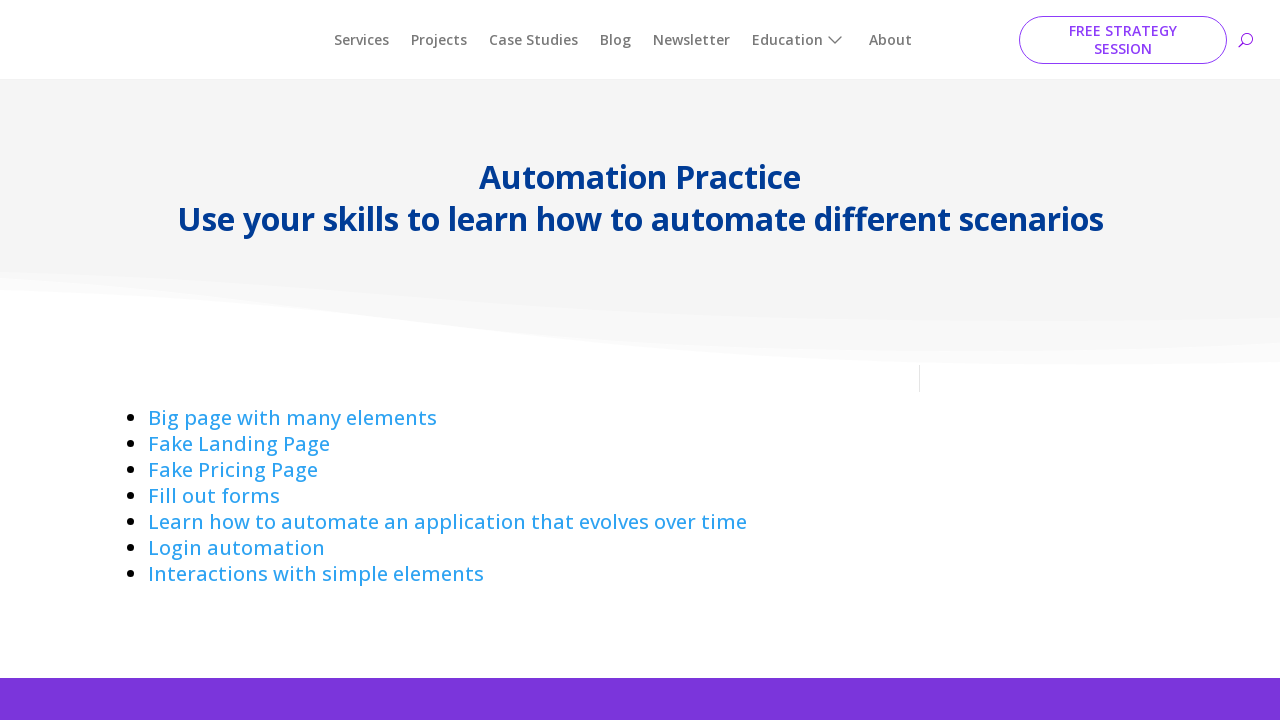